Tests that clicking an article card navigates to detail page and verifies the Visit button has an external URL

Starting URL: https://relay.prototyp.digital/category/product-design

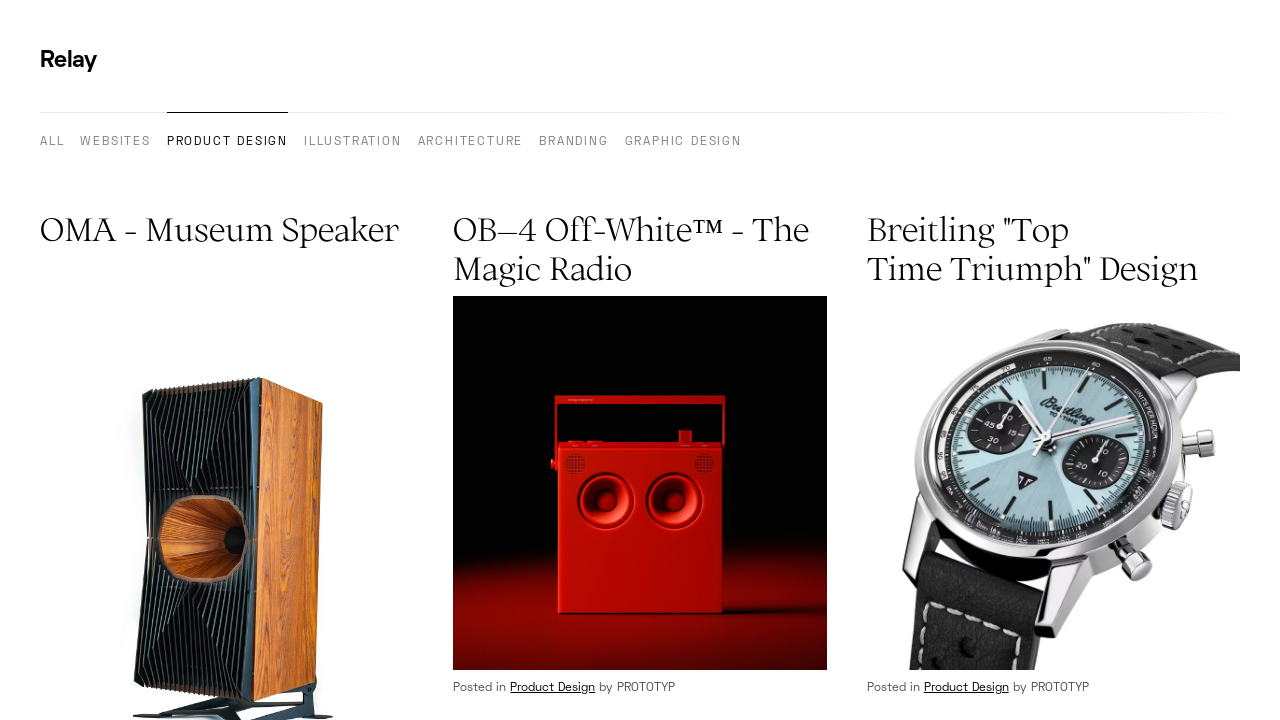

Clicked on first article image to open detail page at (227, 471) on article img >> nth=0
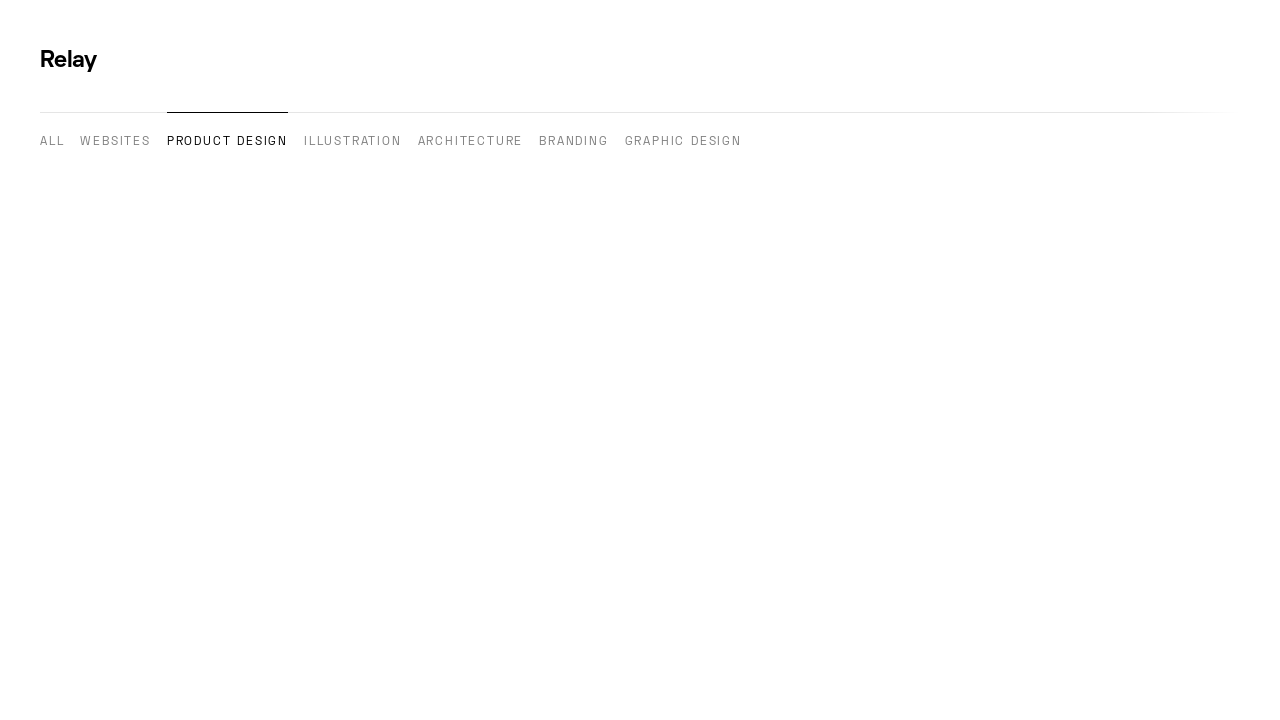

Article detail page loaded with URL matching **/article/**
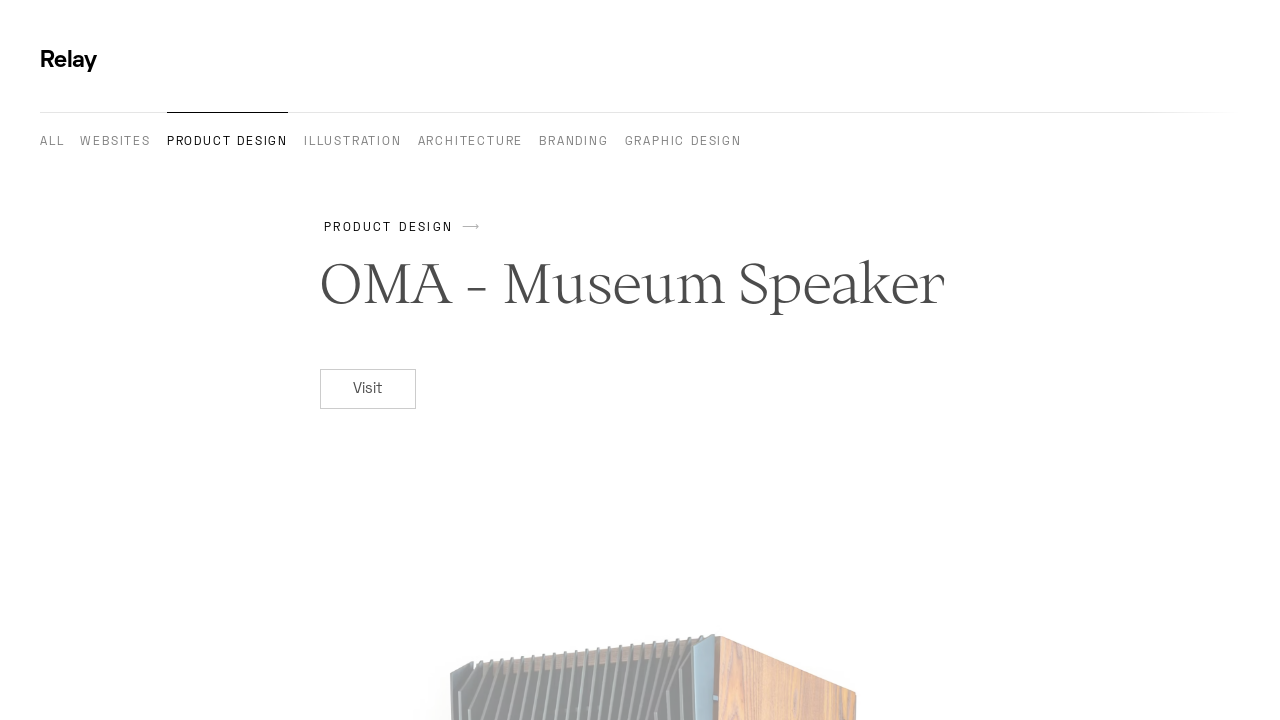

Located Visit link element on article detail page
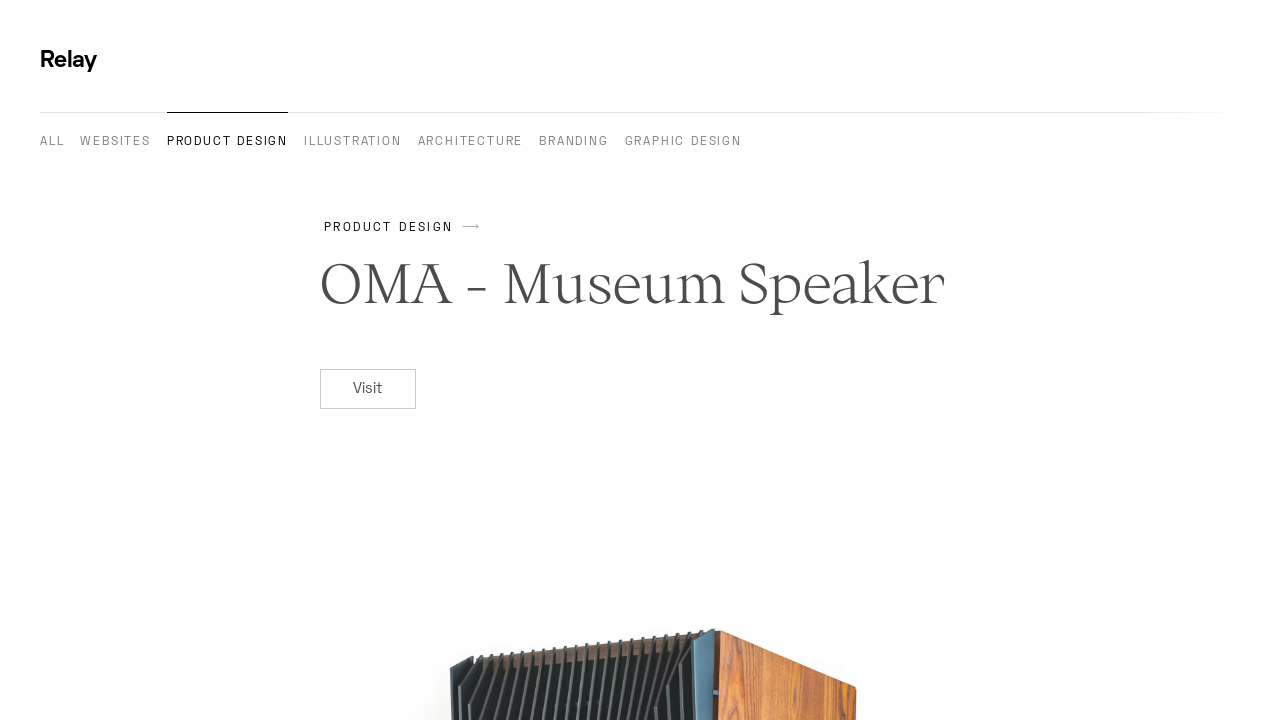

Visit link is visible and ready for interaction
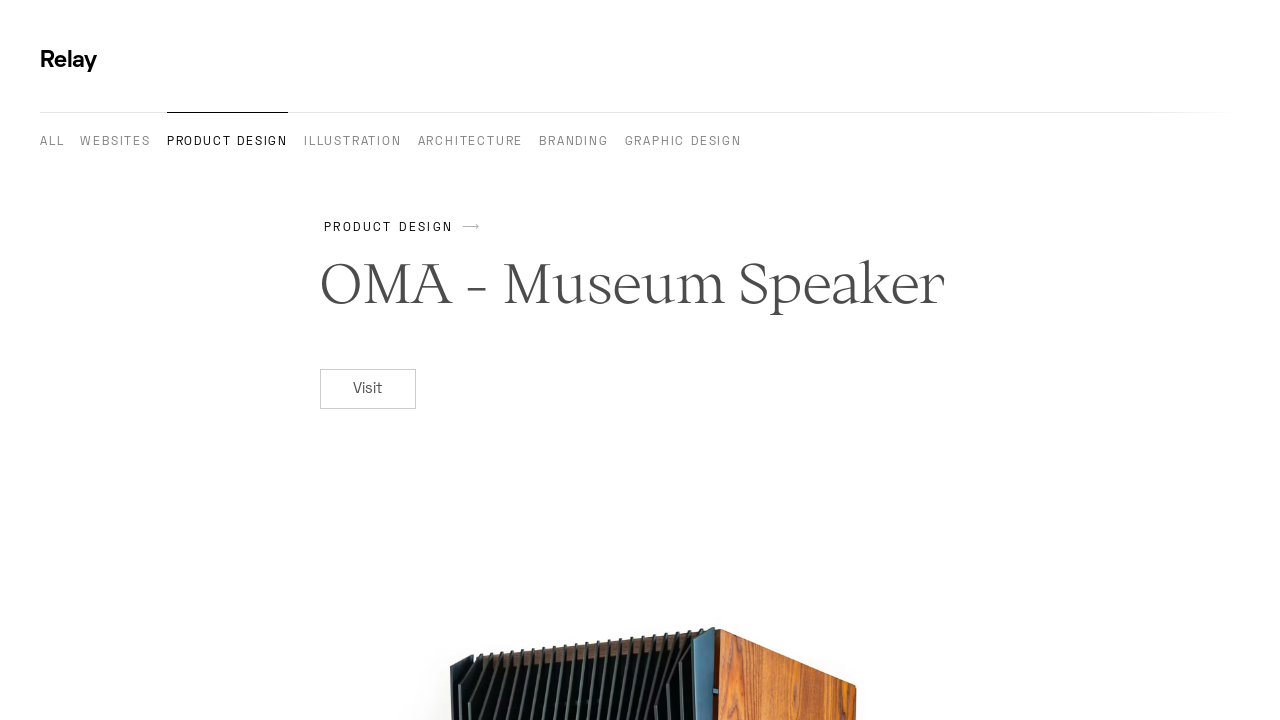

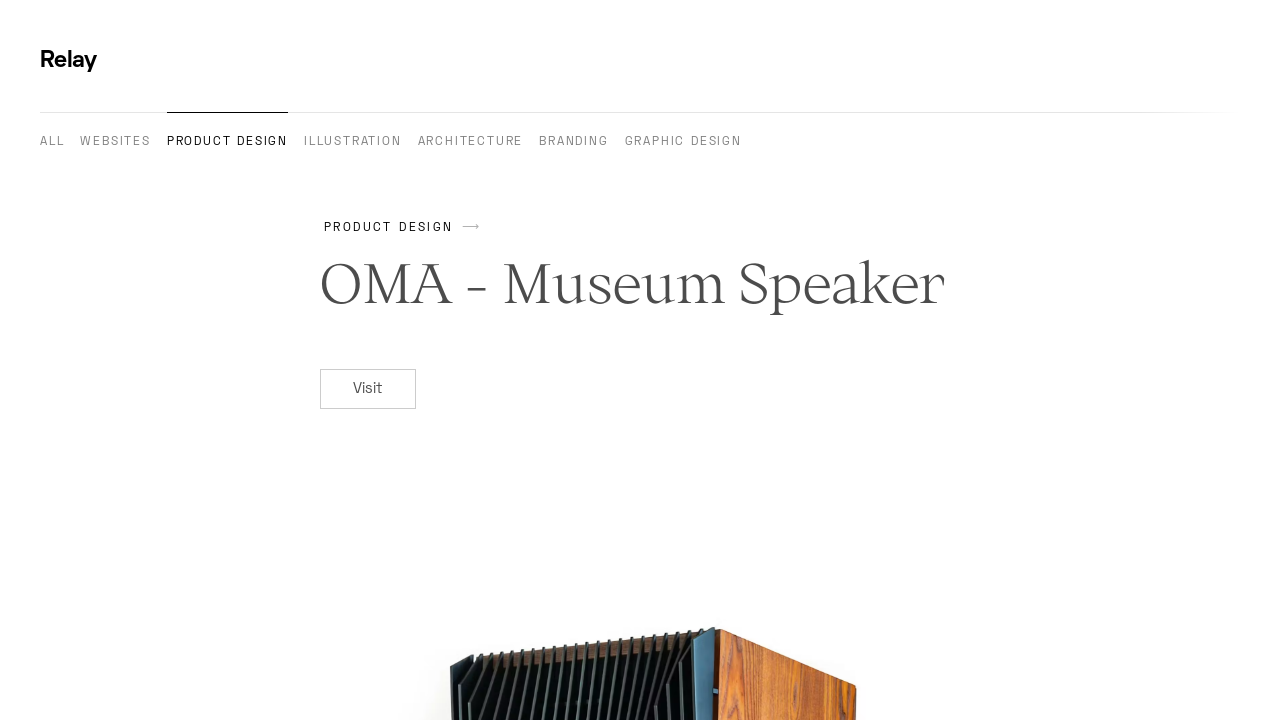